Tests drag and drop functionality by hovering over a draggable element, holding mouse down, moving to a droppable target, and releasing the mouse

Starting URL: https://jqueryui.com/resources/demos/droppable/default.html

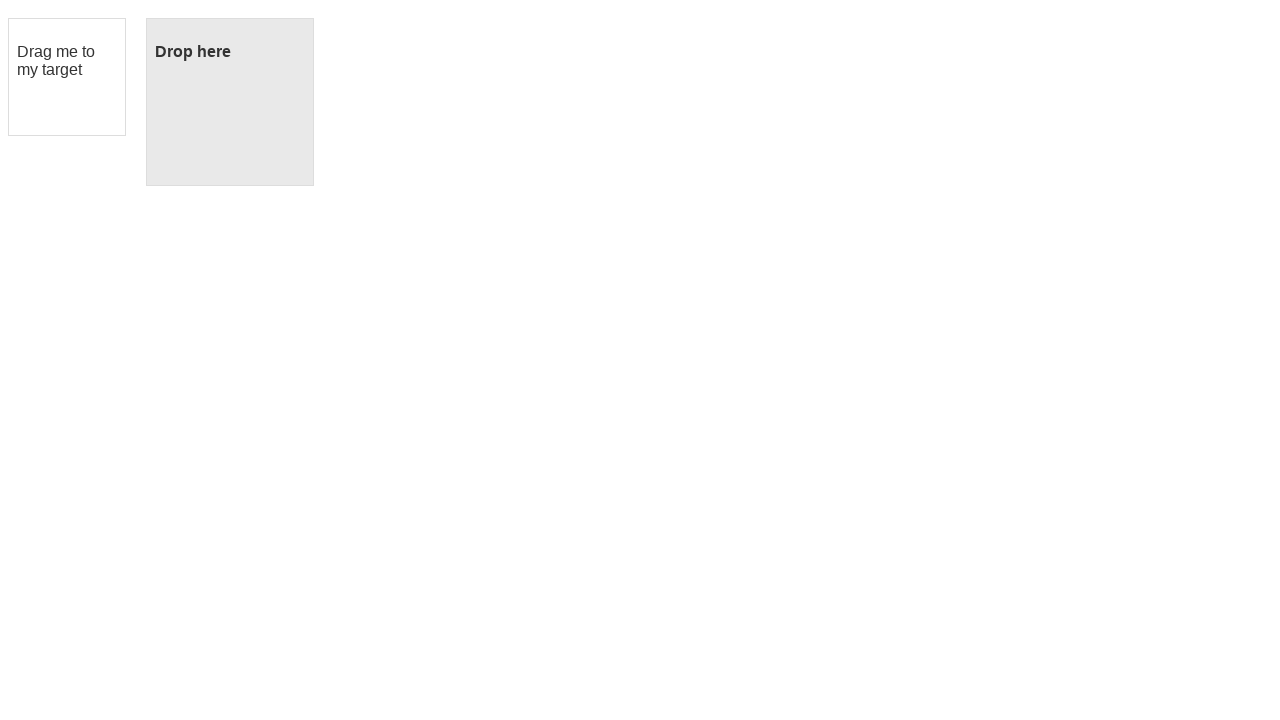

Hovered over draggable element at (67, 77) on #draggable
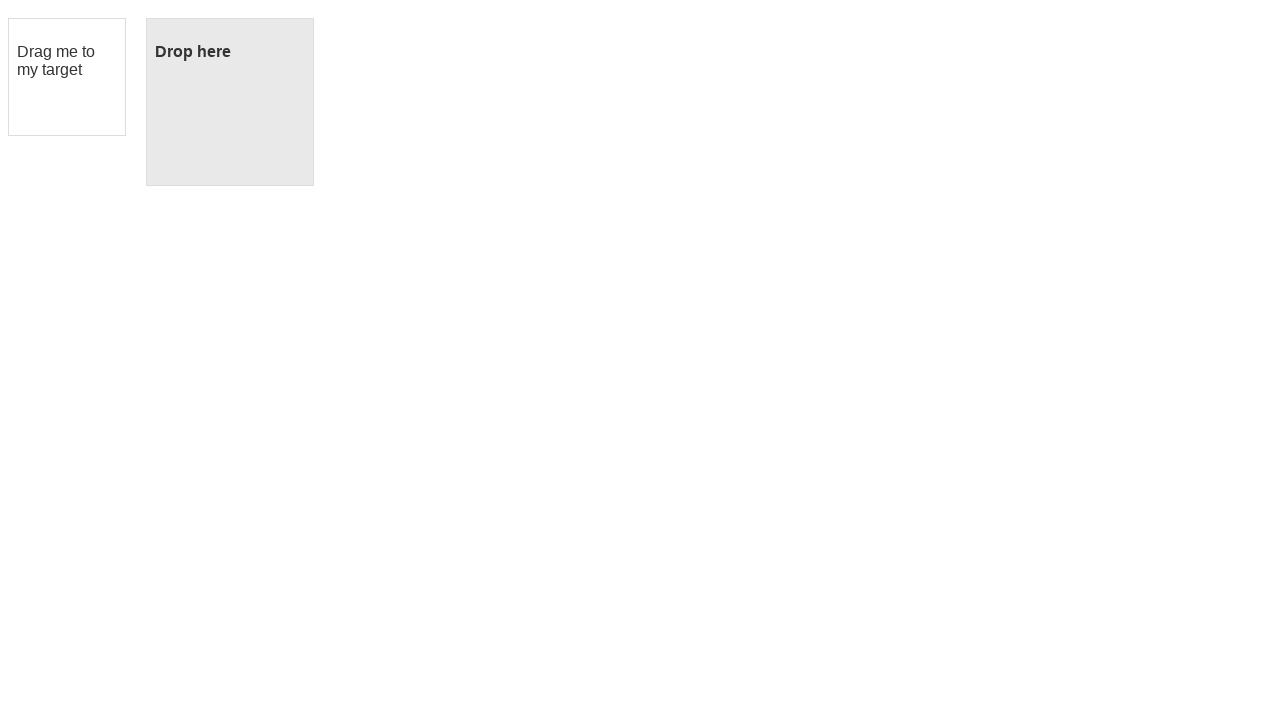

Pressed mouse button down on draggable element at (67, 77)
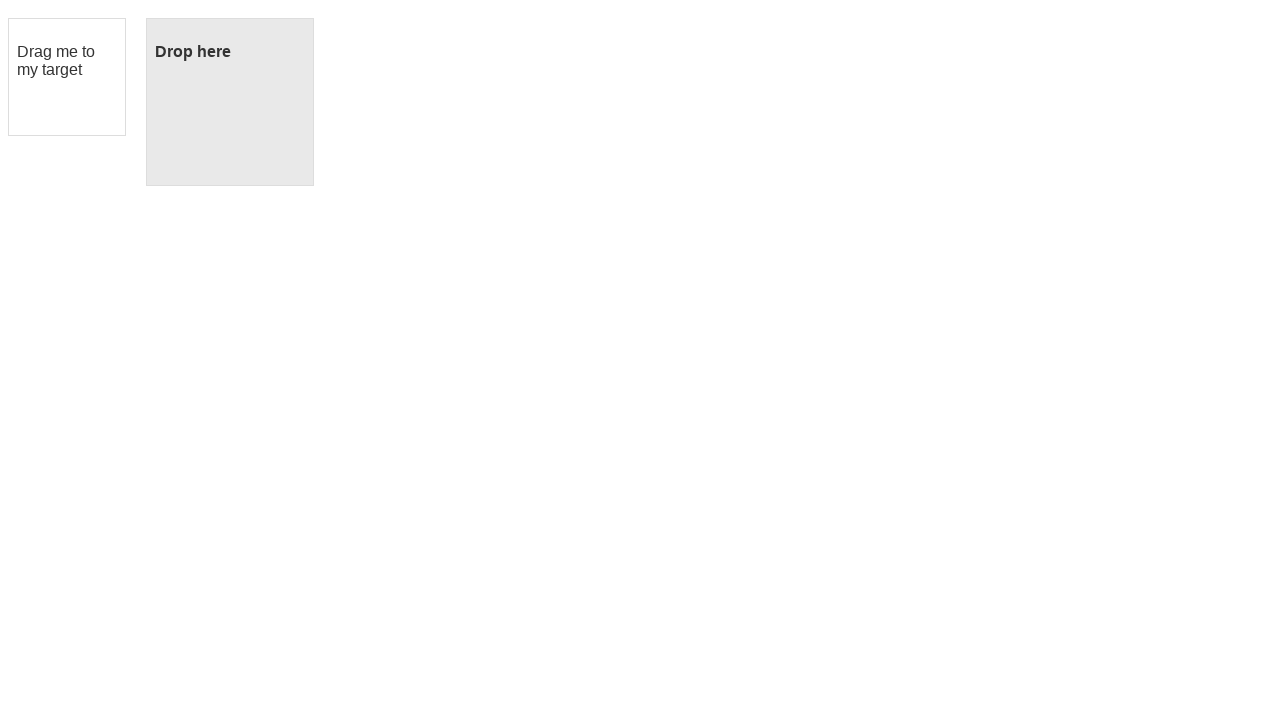

Moved mouse to droppable target at (230, 102) on #droppable
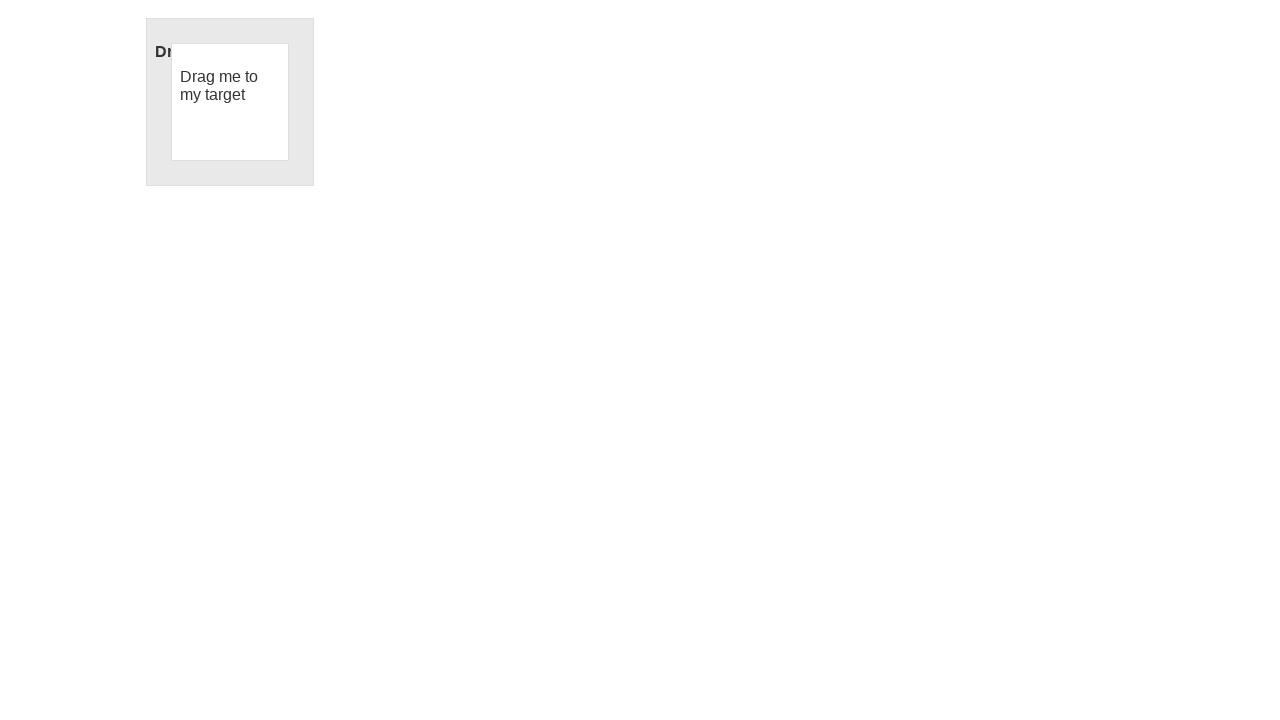

Released mouse button to complete drop action at (230, 102)
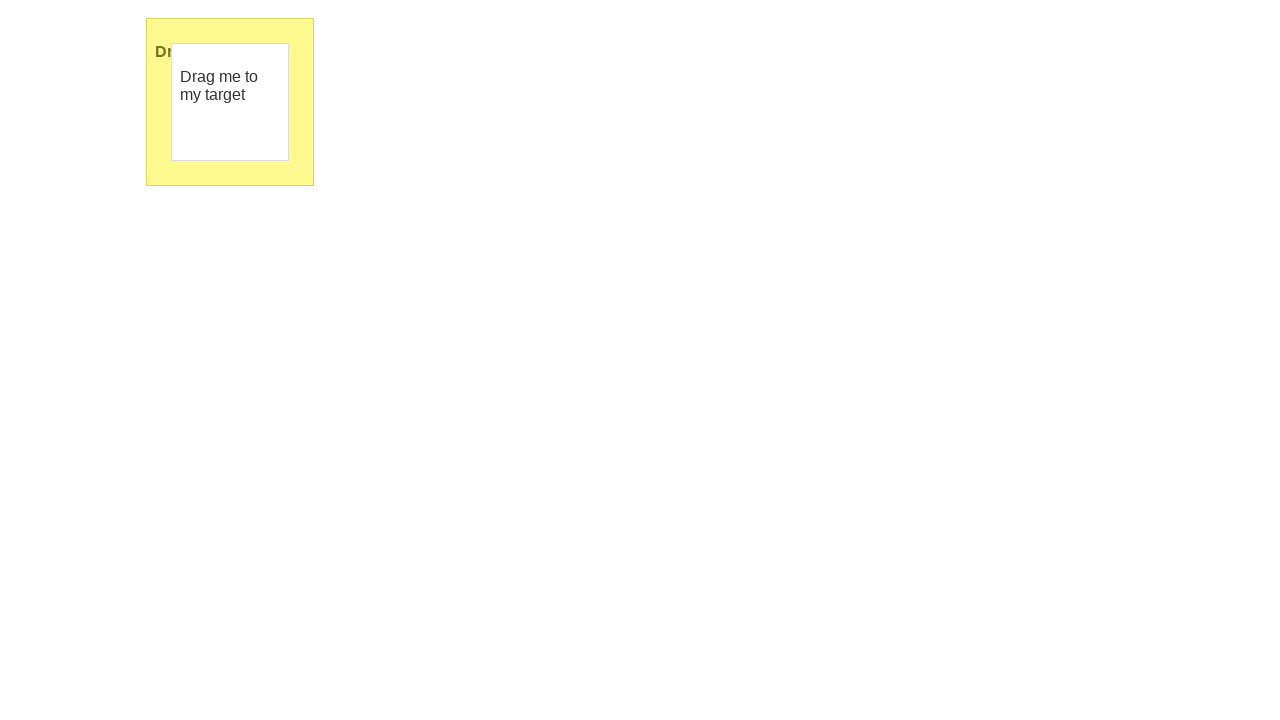

Waited for drop action to complete
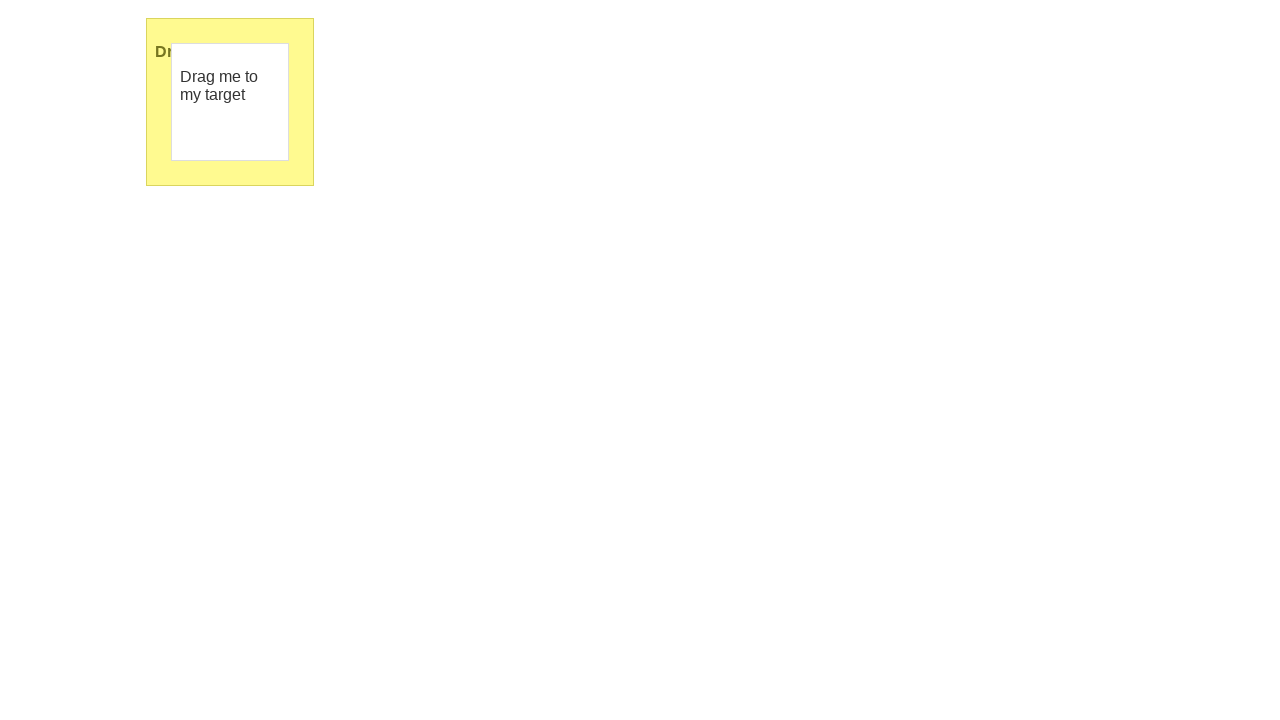

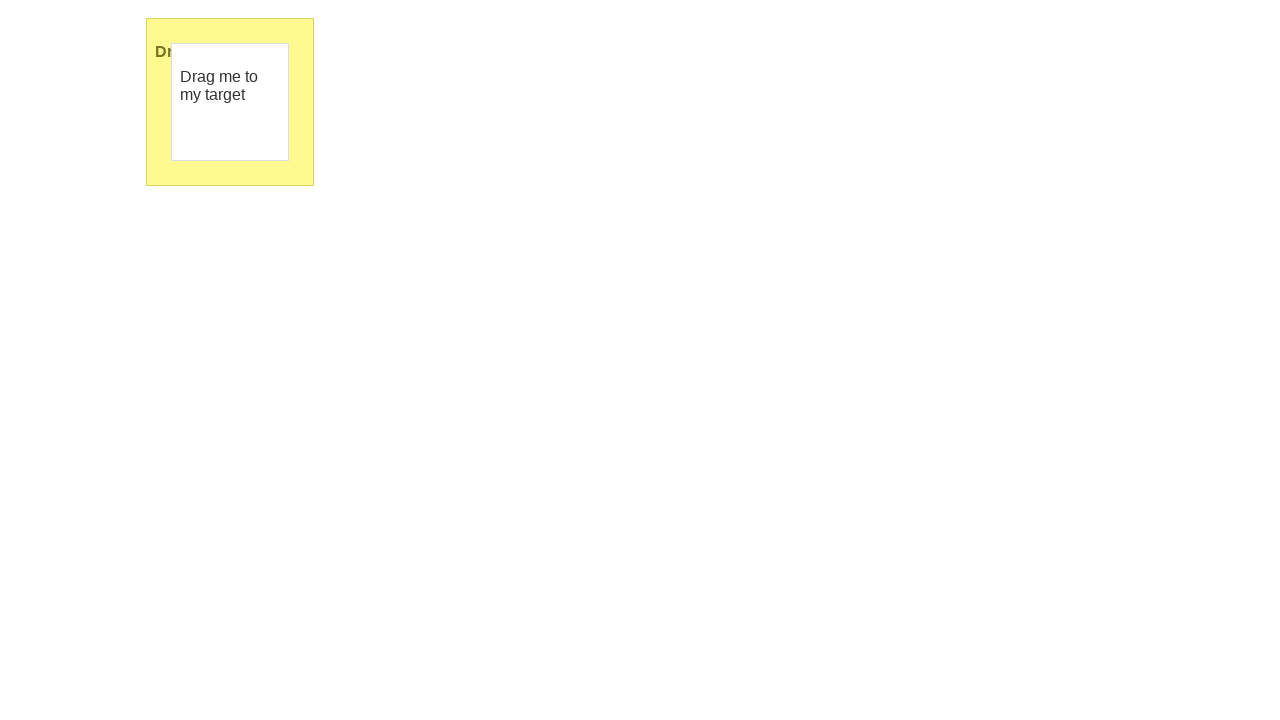